Tests that pressing the ALT key displays the correct "You entered: ALT" message.

Starting URL: https://the-internet.herokuapp.com/

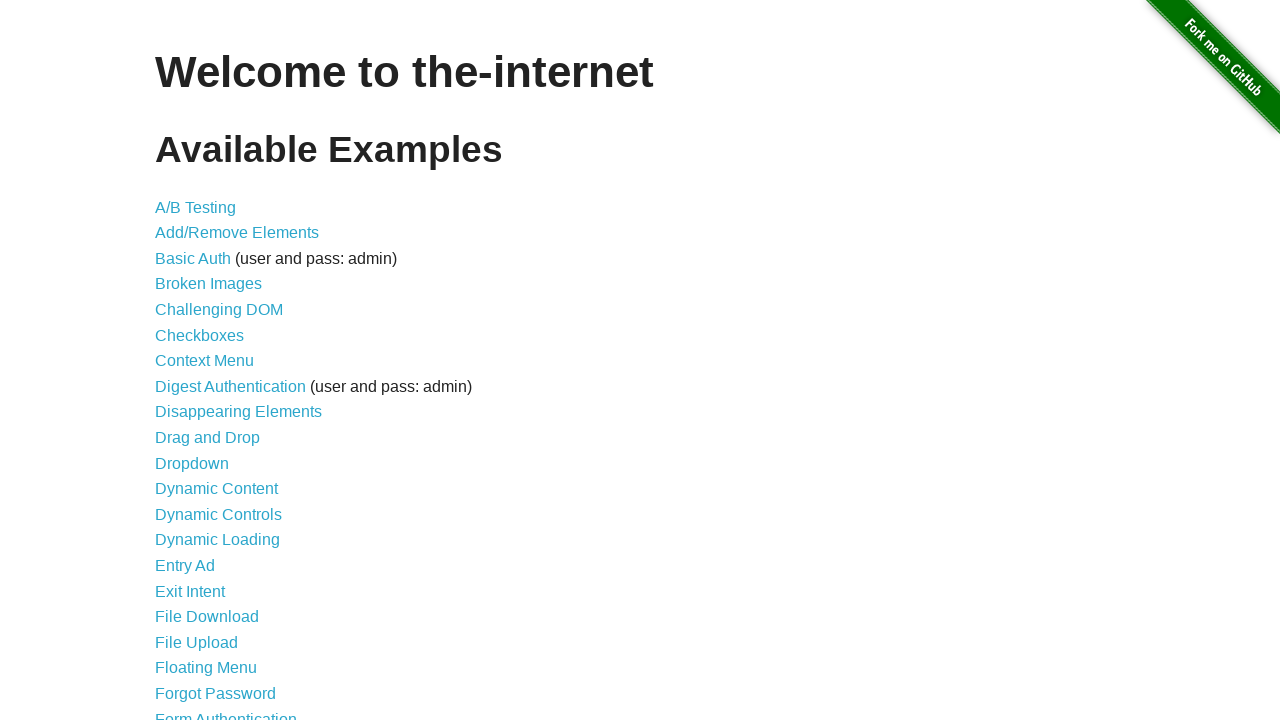

Clicked on Key Presses link from homepage at (200, 360) on a[href='/key_presses']
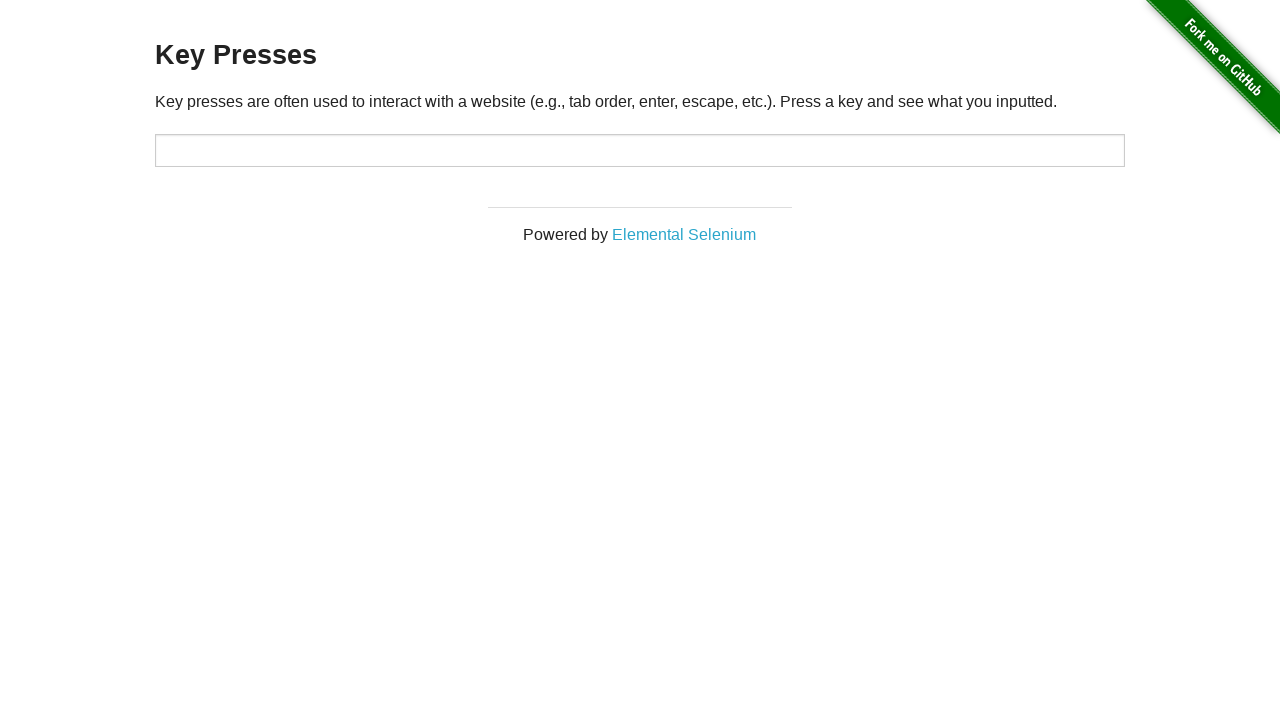

Input field loaded and ready
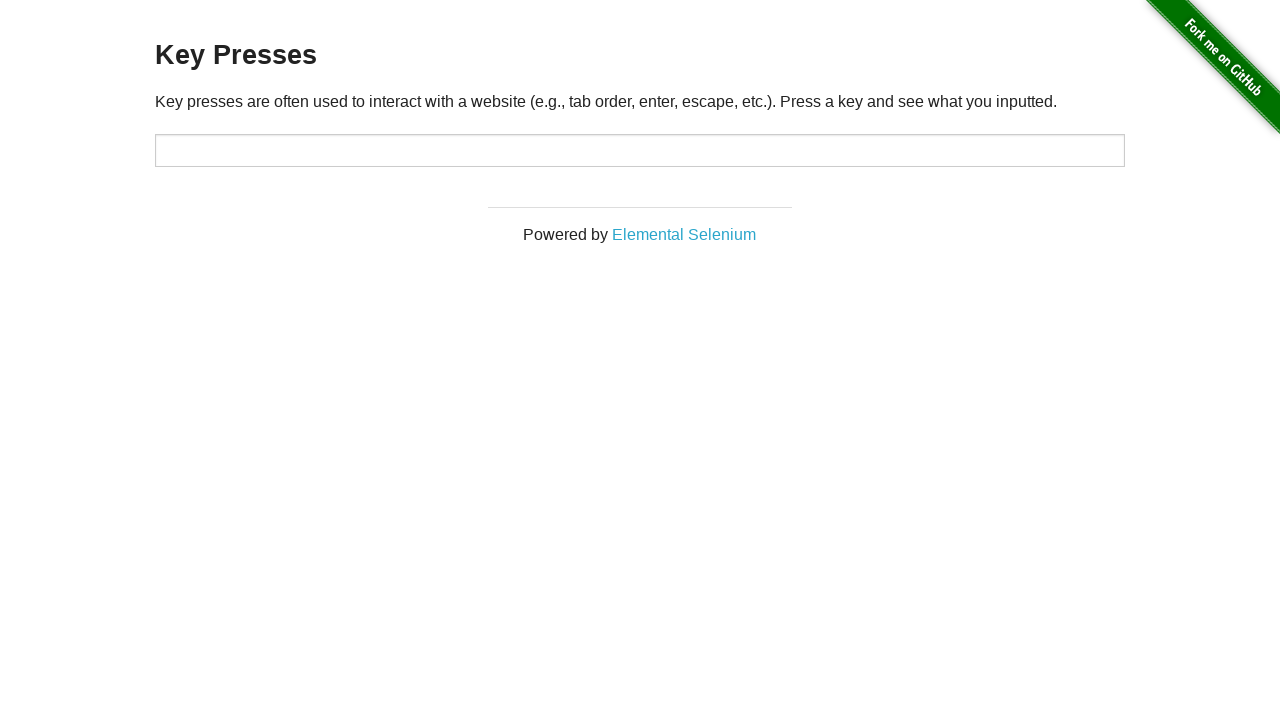

Pressed ALT key in input field on input#target
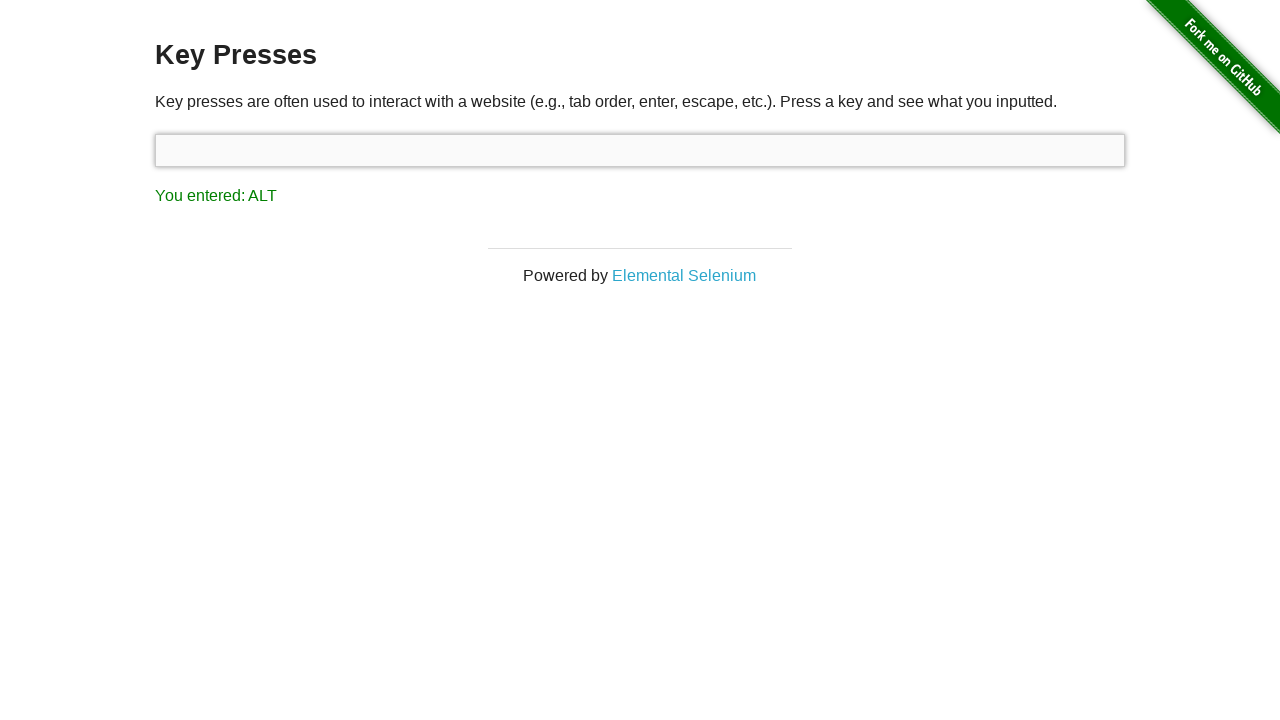

Result message appeared displaying 'You entered: ALT'
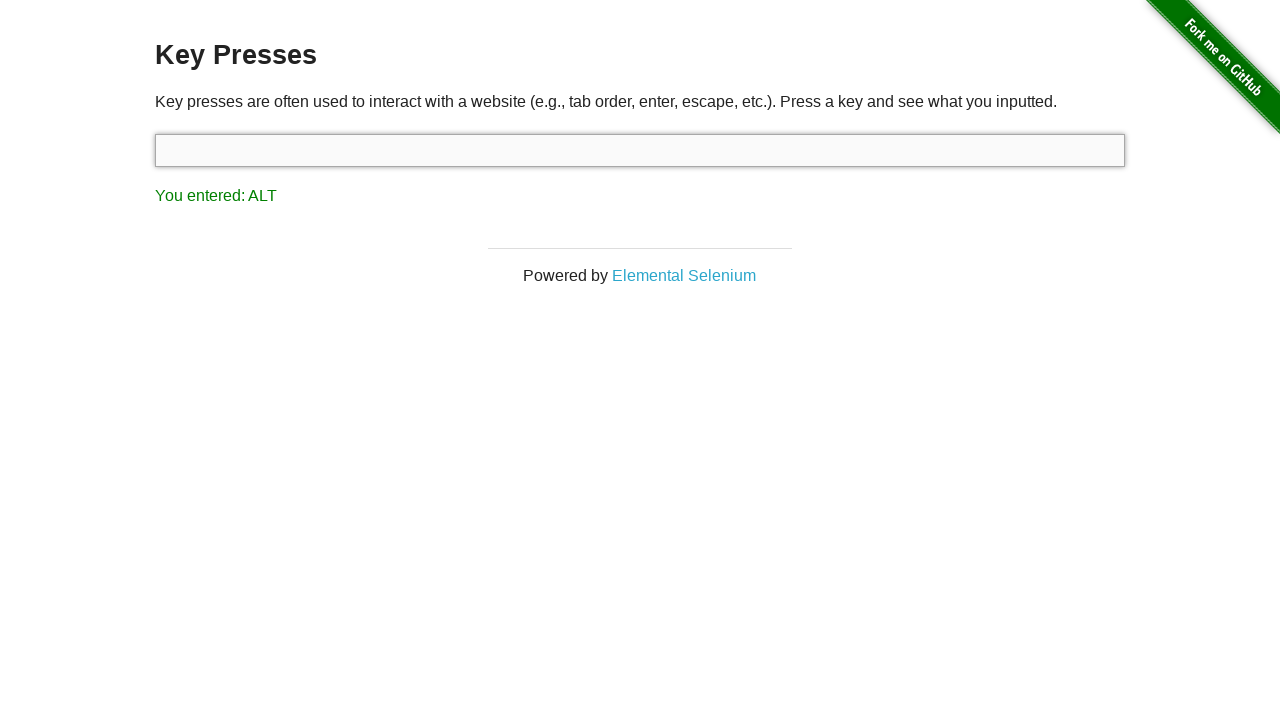

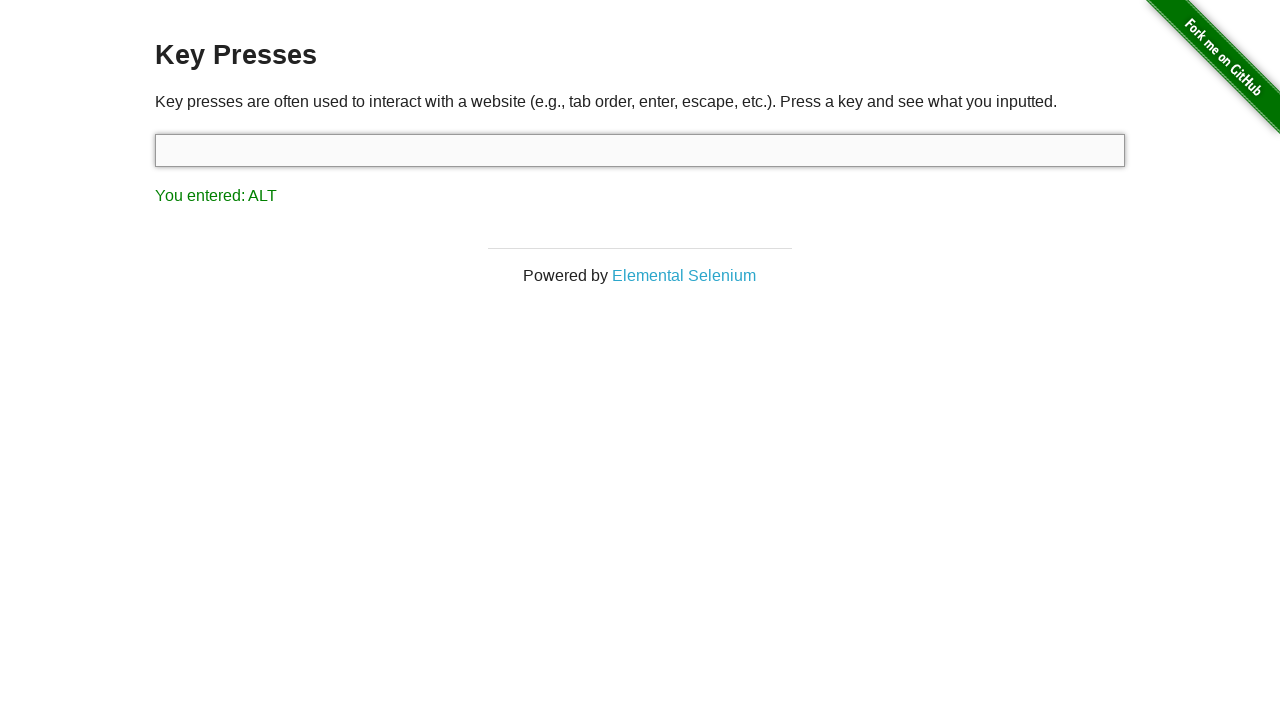